Tests an automation practice page by filling an autocomplete field and clicking all radio buttons on the page

Starting URL: https://rahulshettyacademy.com/AutomationPractice/

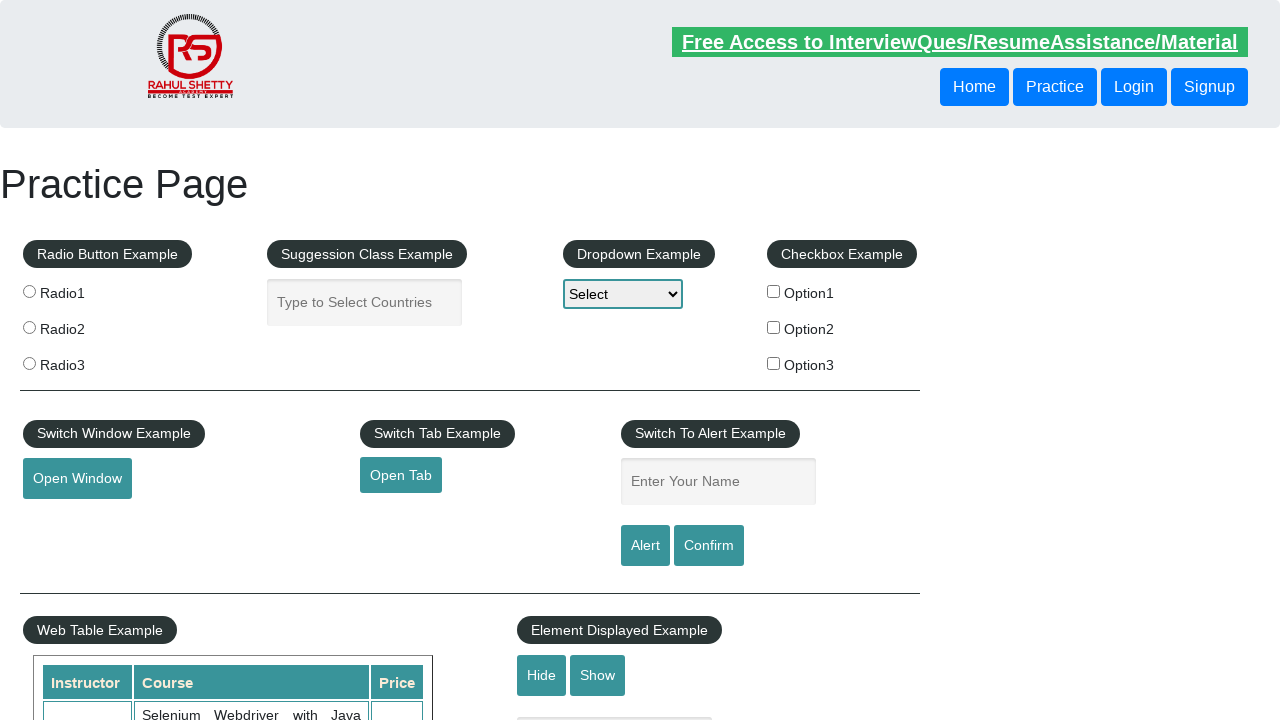

Filled autocomplete field with 'India' on #autocomplete
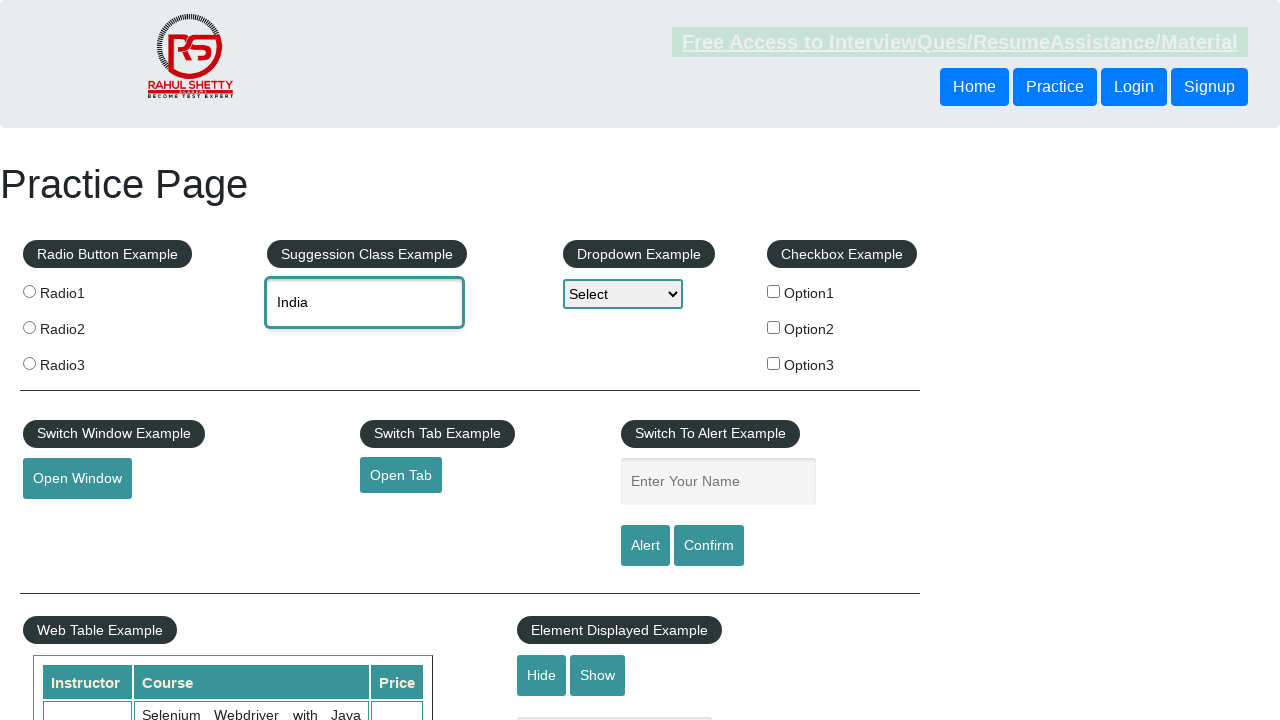

Located all radio buttons on the page
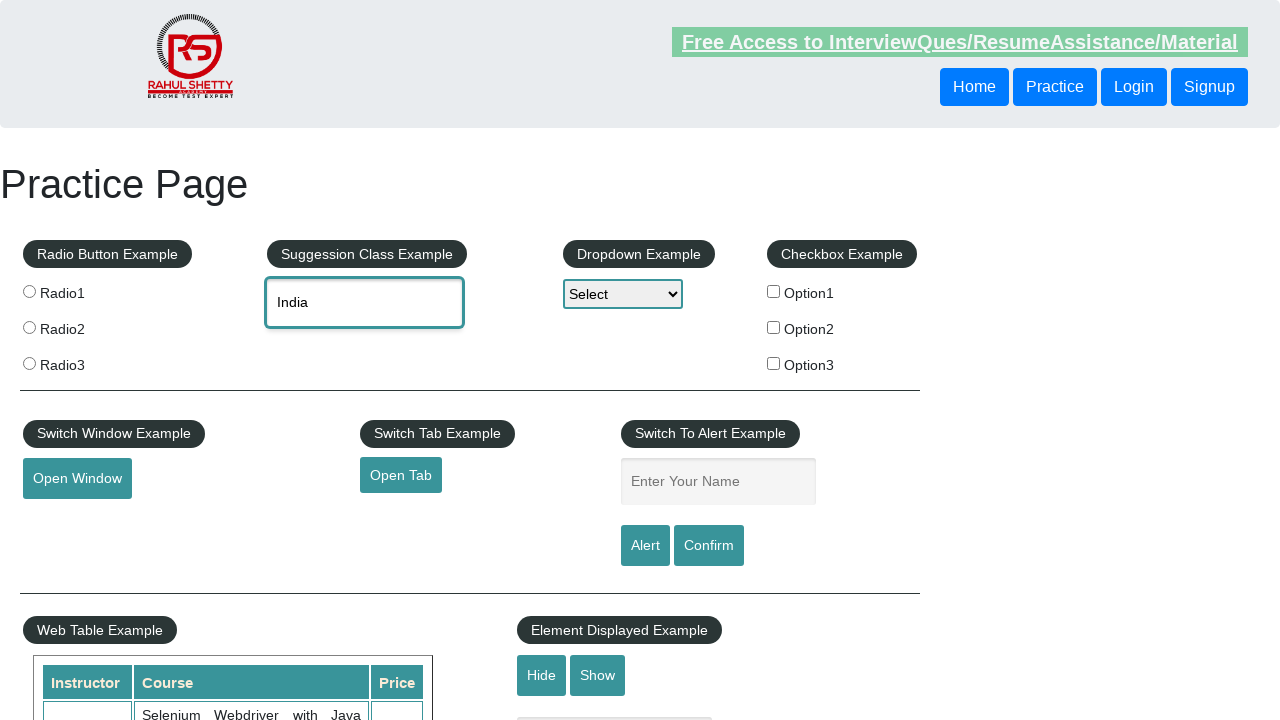

Clicked a radio button at (29, 291) on xpath=//input[@type='radio'] >> nth=0
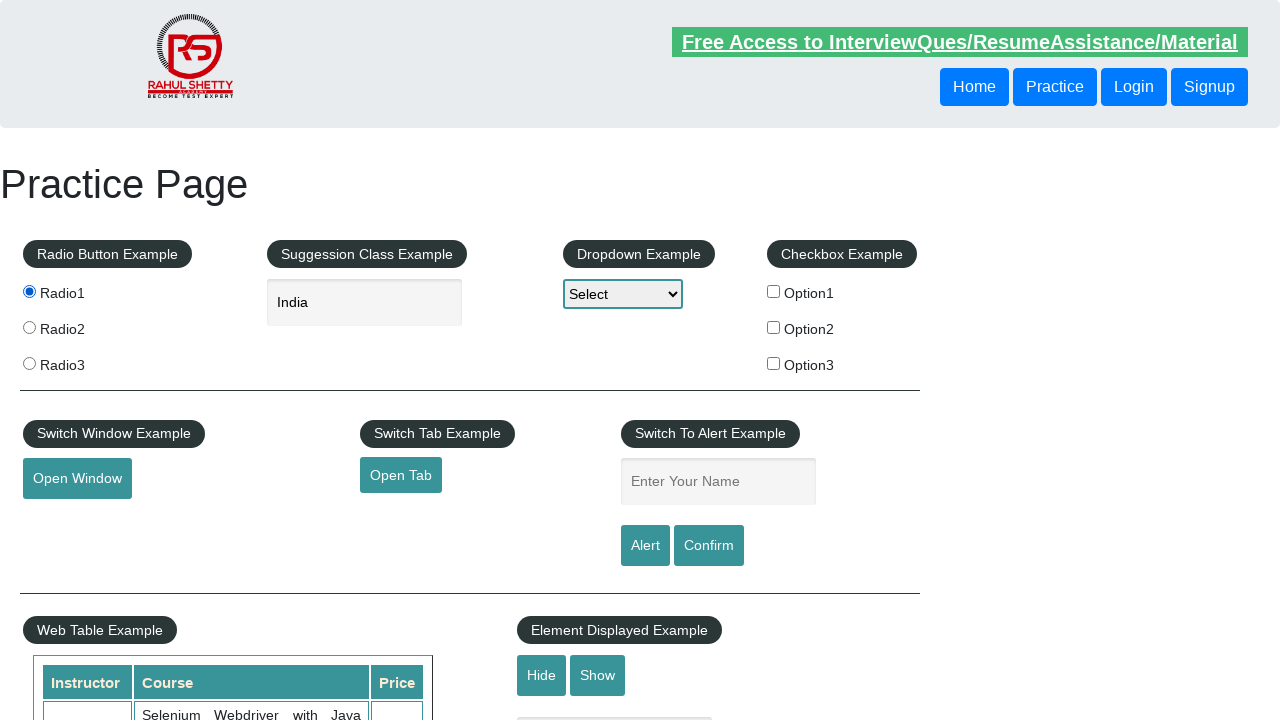

Clicked a radio button at (29, 327) on xpath=//input[@type='radio'] >> nth=1
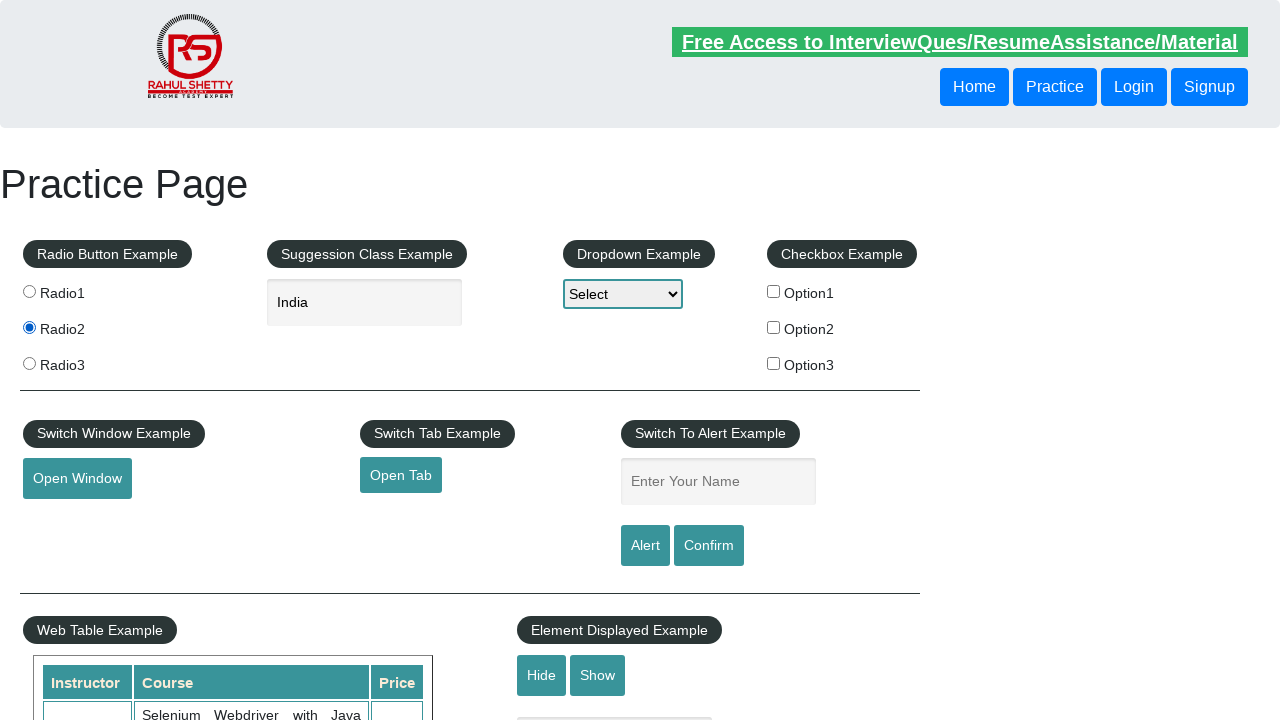

Clicked a radio button at (29, 363) on xpath=//input[@type='radio'] >> nth=2
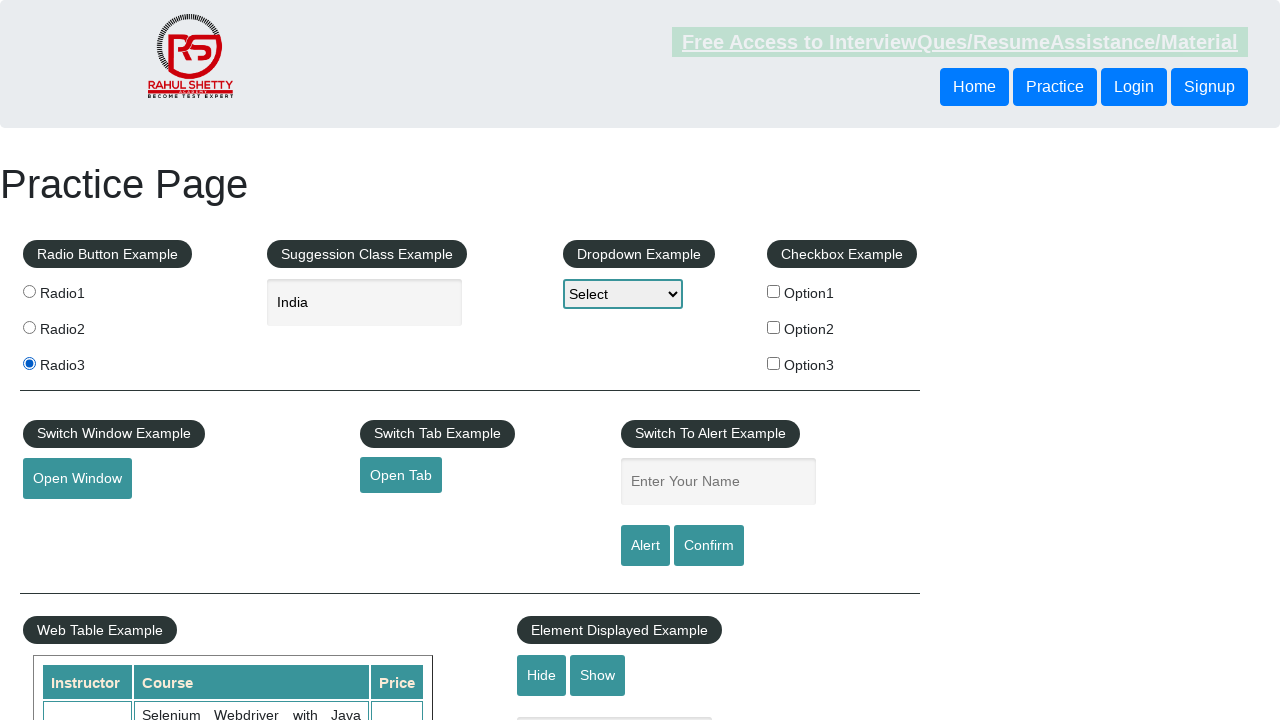

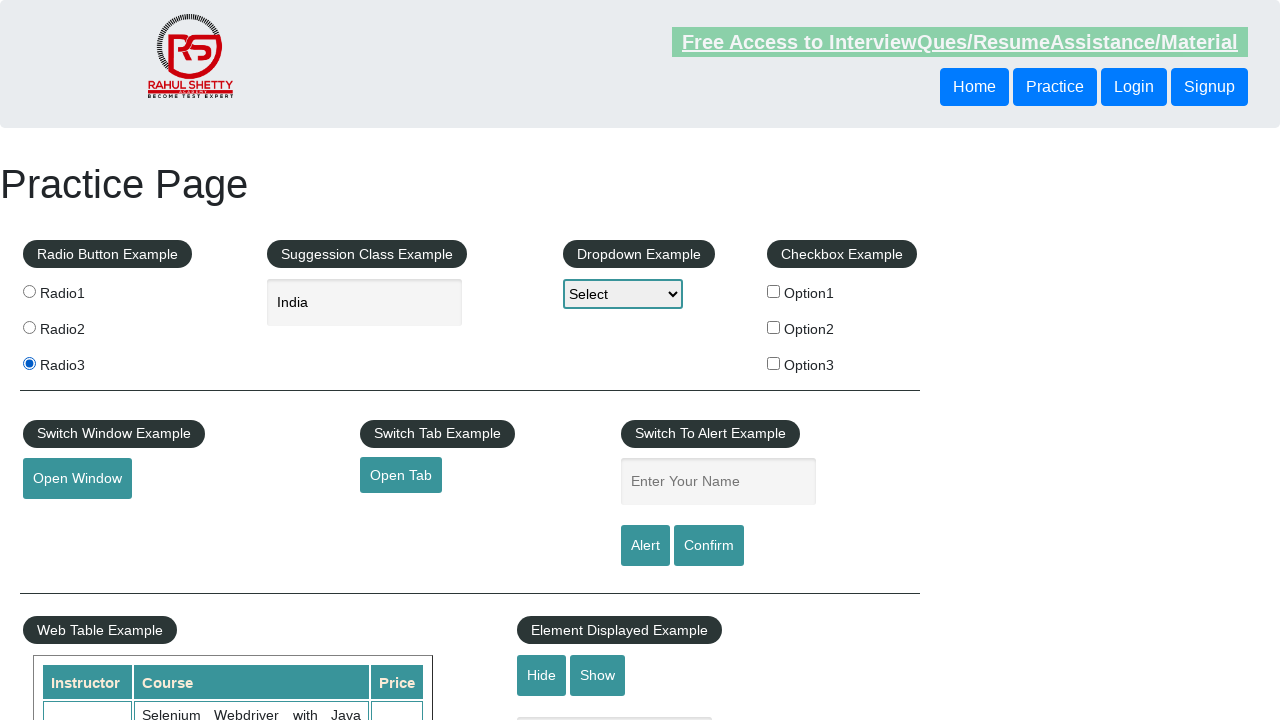